Tests navigation by clicking the Get Started button and verifying it navigates to the docs page

Starting URL: https://playwright.dev/

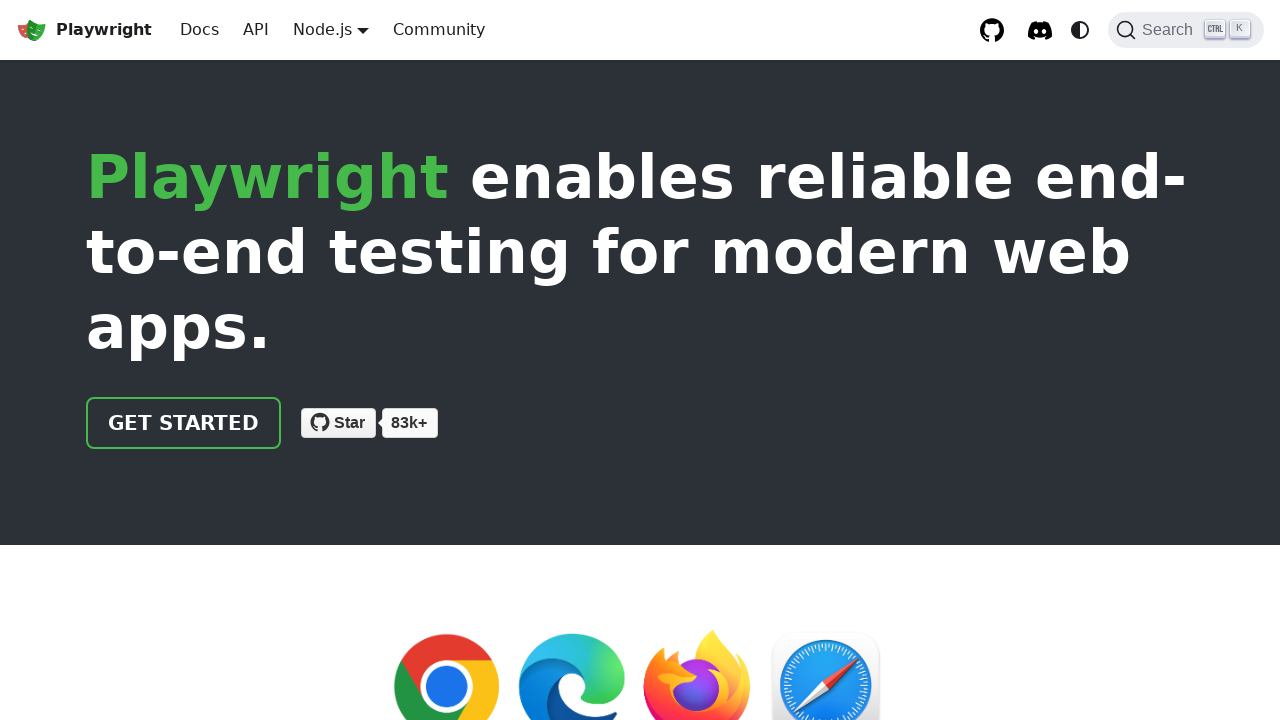

Waited for Get Started button to be visible
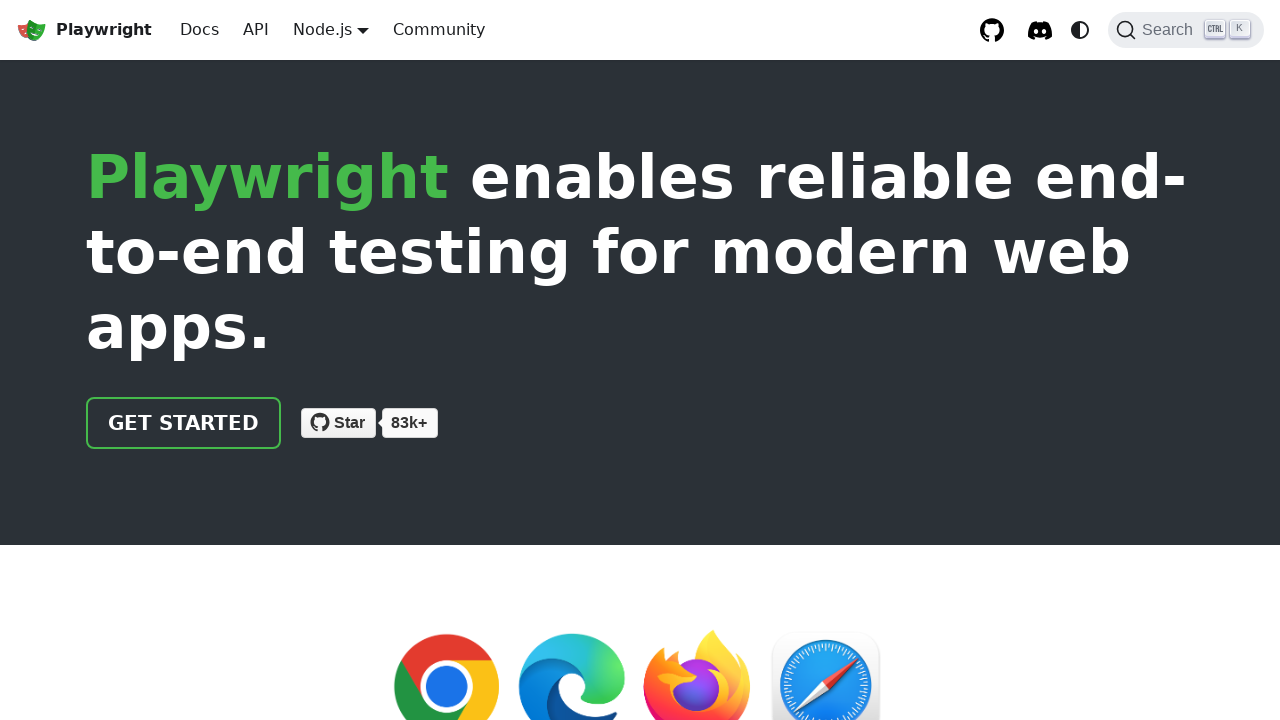

Clicked the Get Started button at (184, 423) on a.getStarted_Sjon:has-text('Get started')
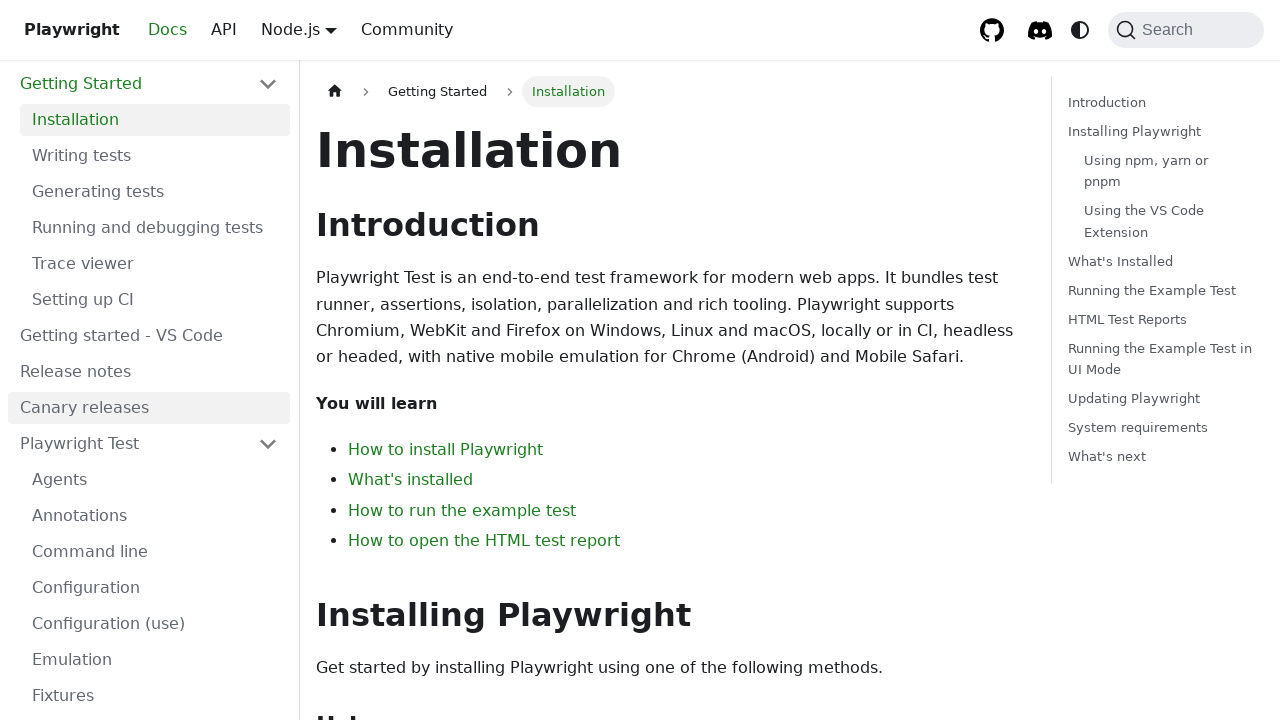

Waited for navigation to docs page (URL matched **/docs/**)
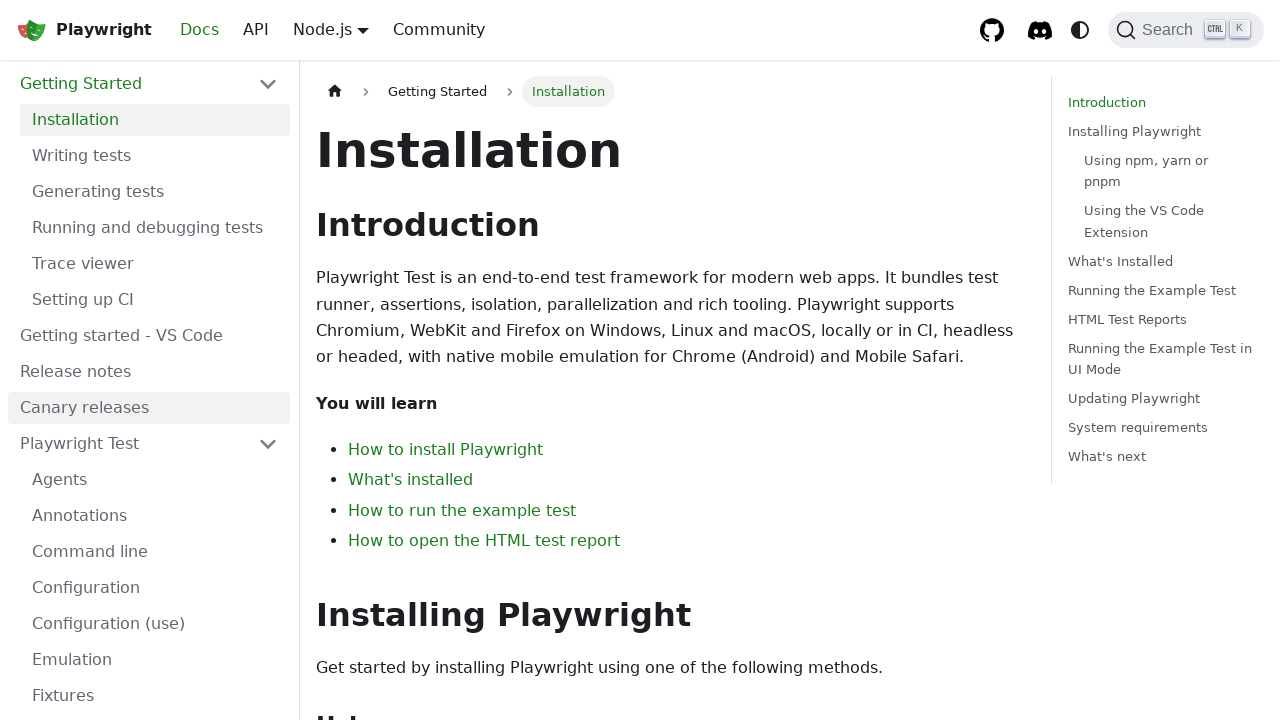

Verified that 'docs' is present in the current URL
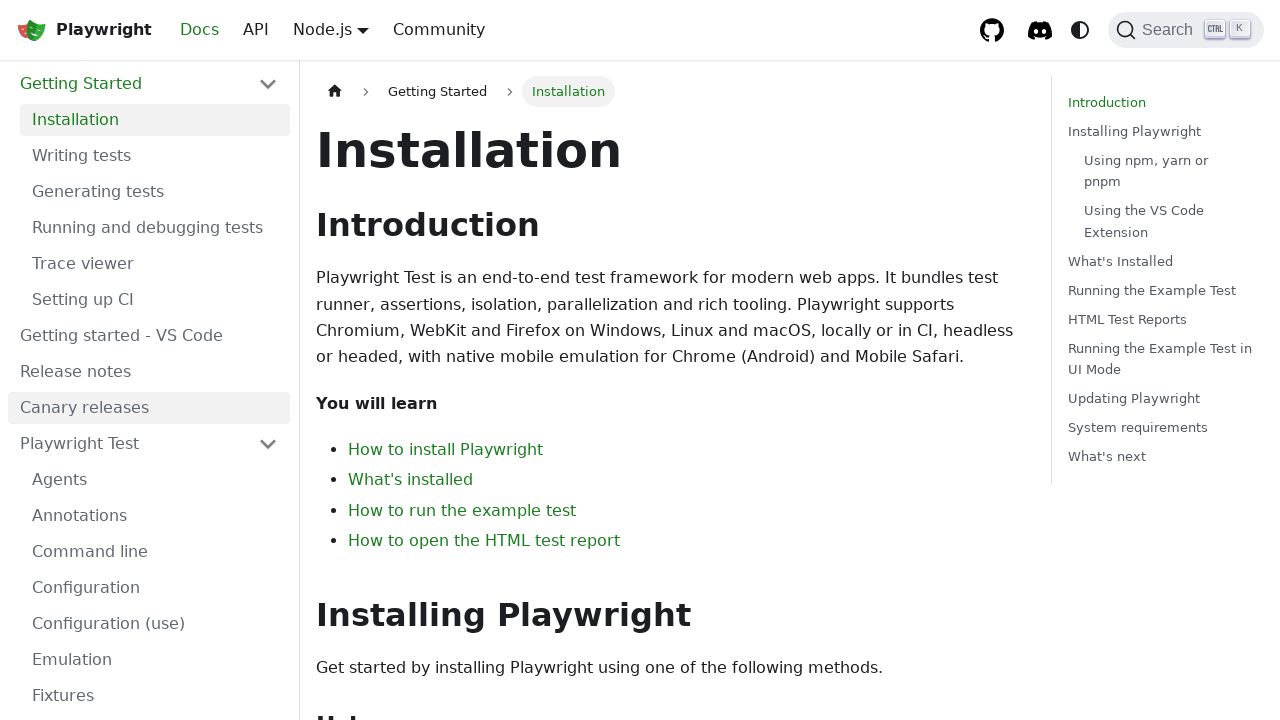

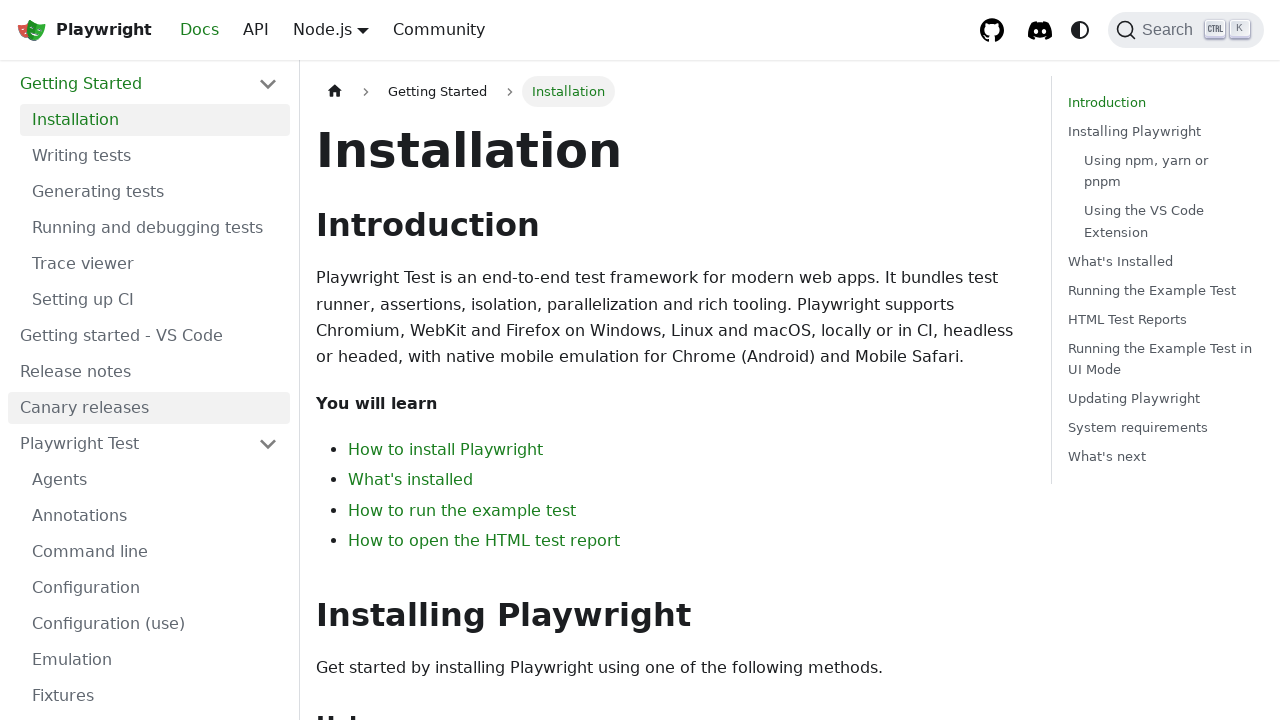